Tests radio button interaction on a demo QA site by checking if a radio button is selected and clicking it if not selected.

Starting URL: https://demoqa.com/radio-button

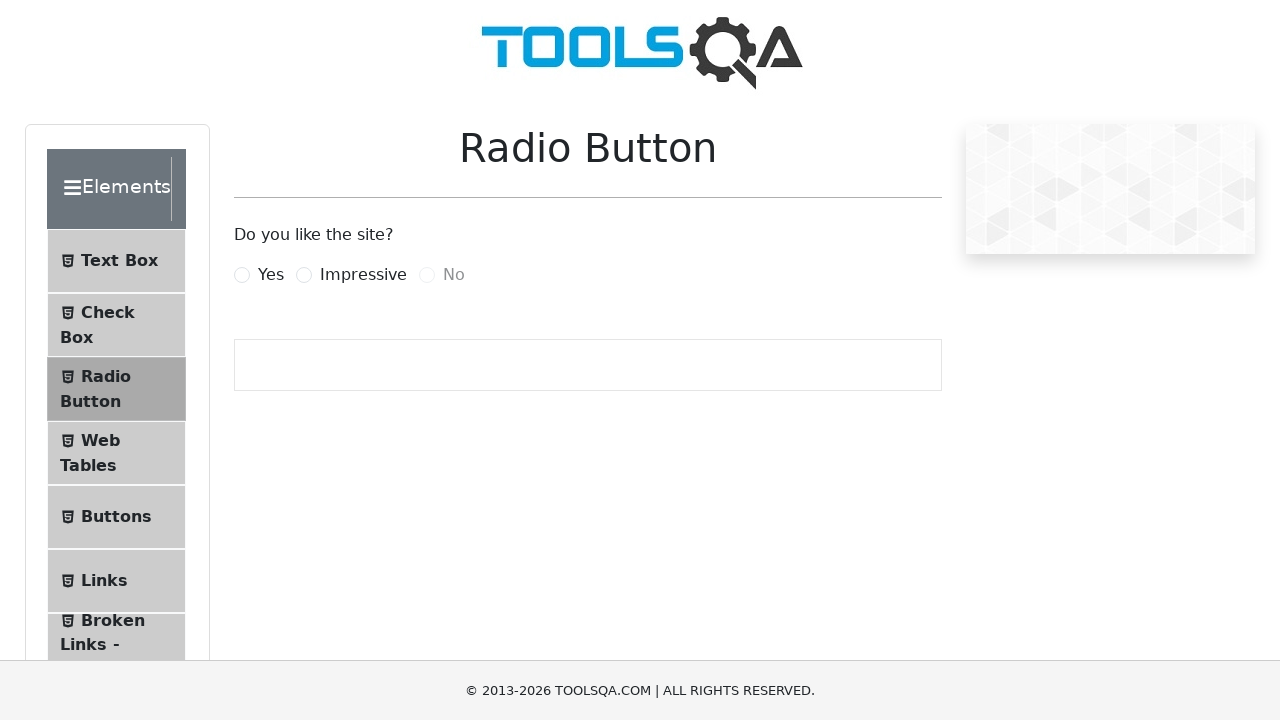

Waited for radio button 'yesRadio' to be visible
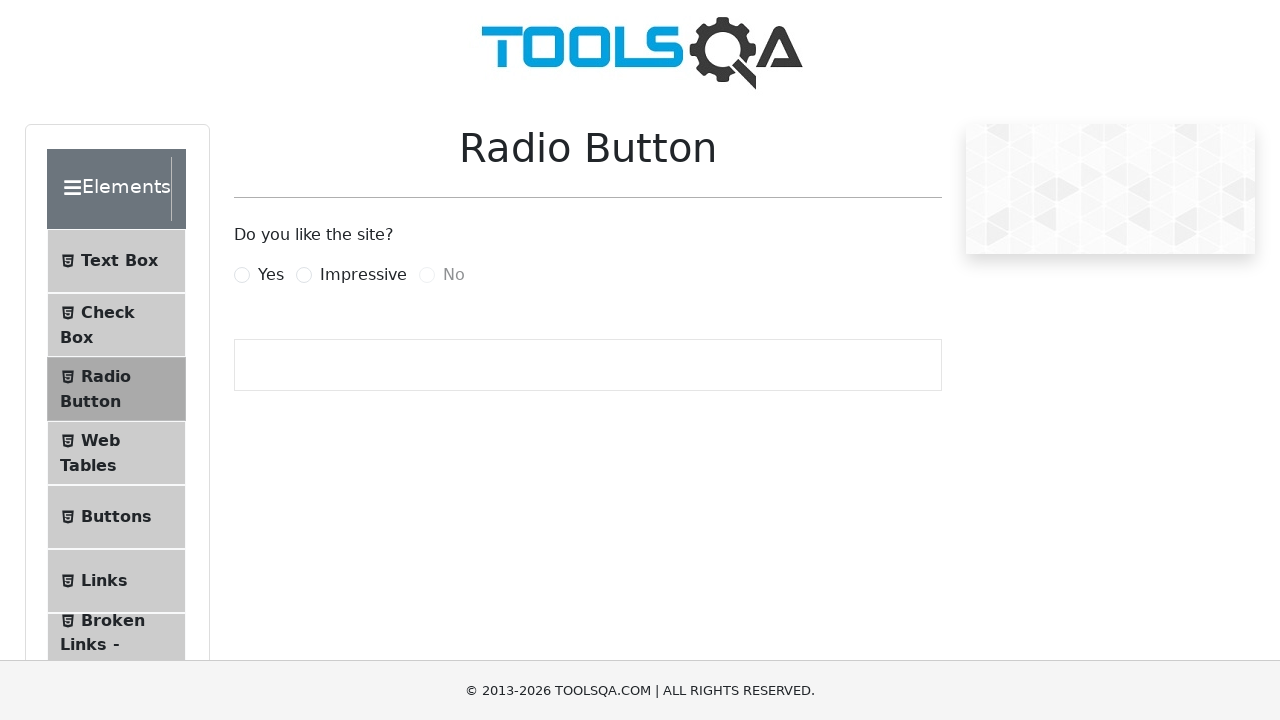

Located the radio button element
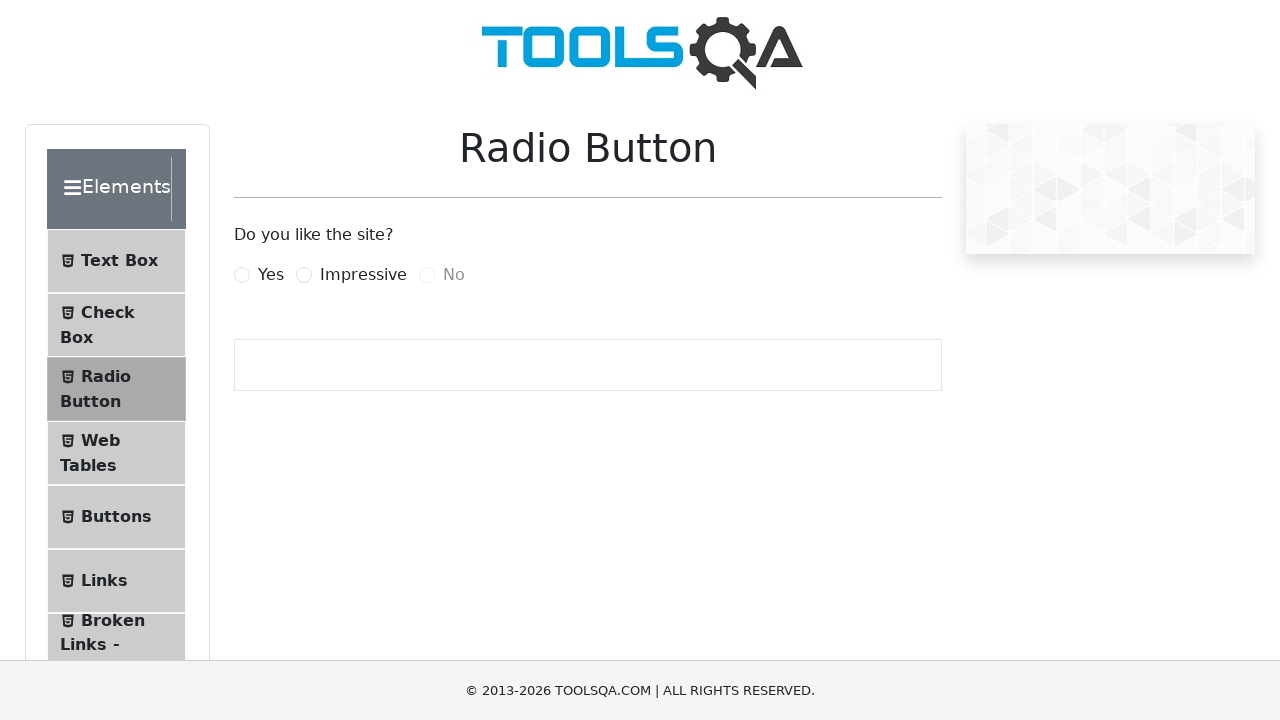

Clicked the 'yesRadio' label to select the radio button at (271, 275) on label[for='yesRadio']
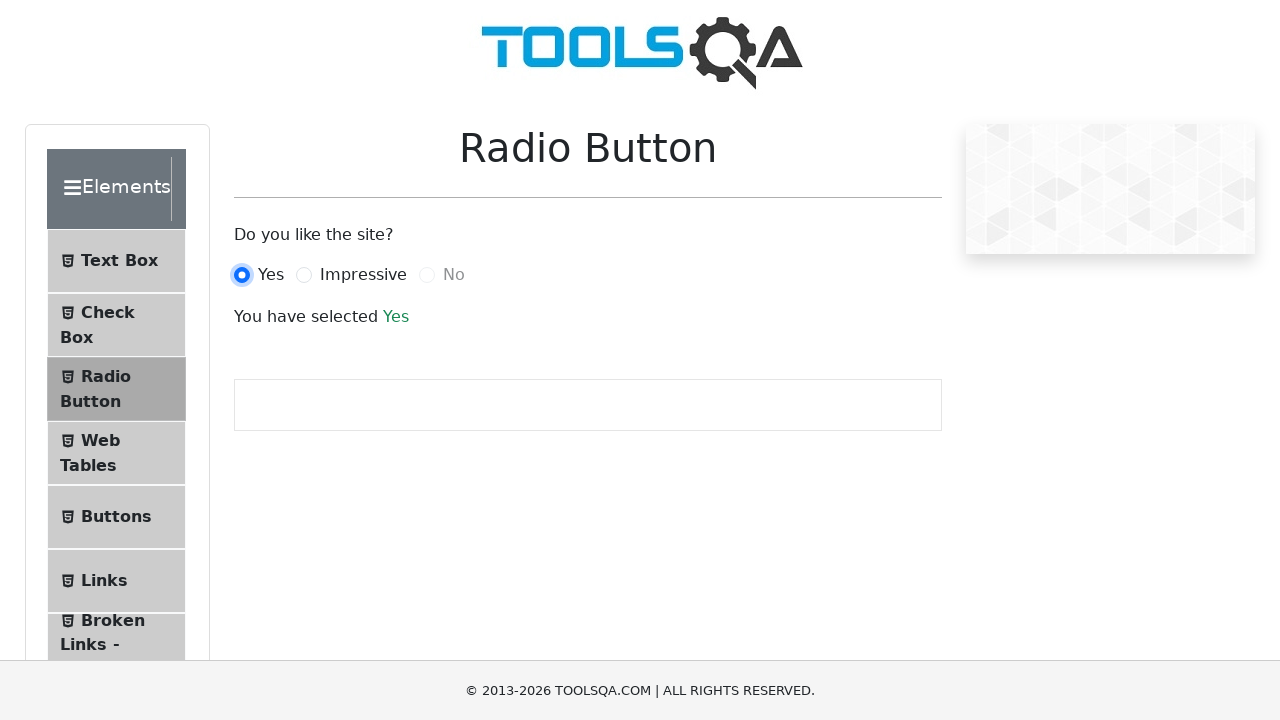

Verified that the 'yesRadio' label is present, confirming radio button selection
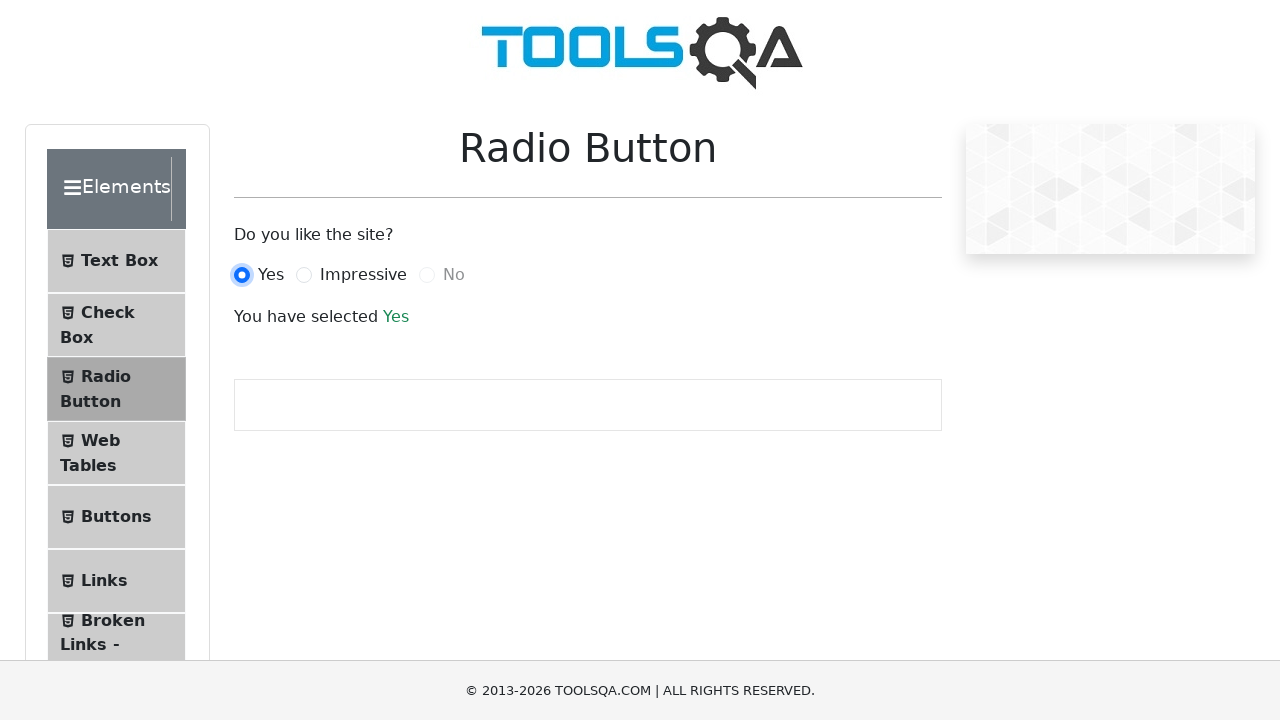

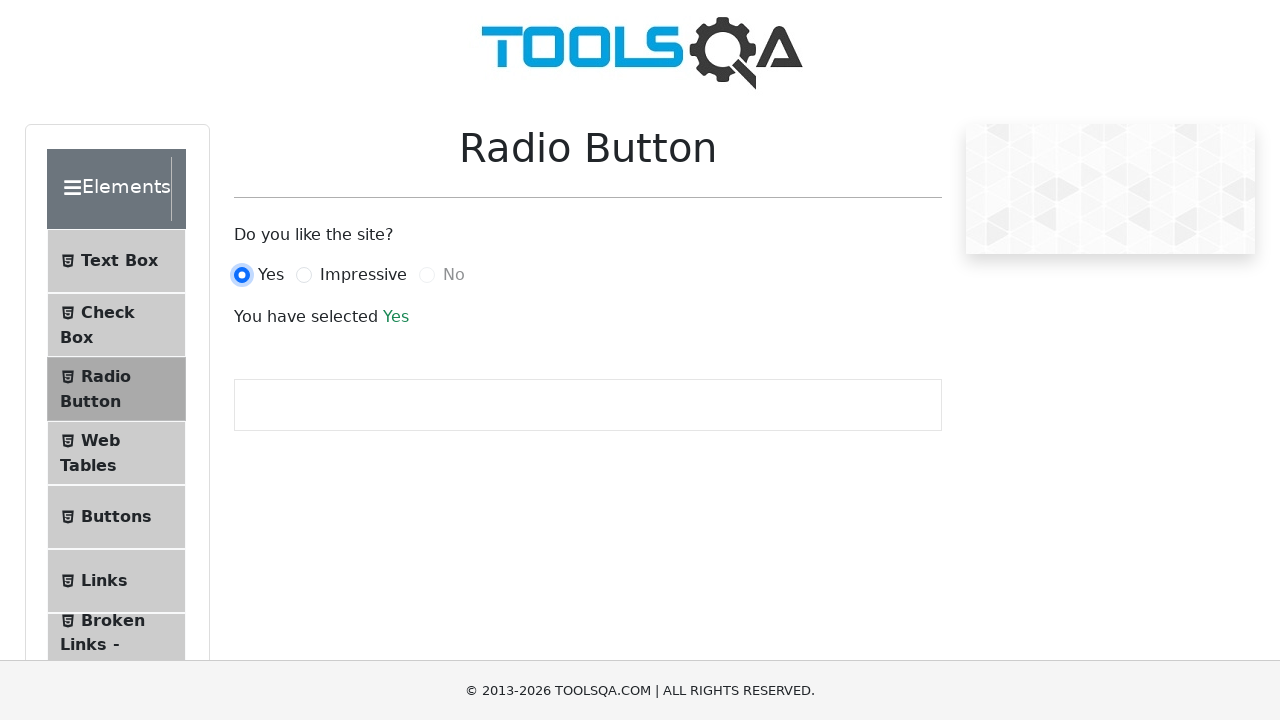